Navigates to the challenging DOM page and verifies that a table is present and can read values from the first row of the table.

Starting URL: http://the-internet.herokuapp.com/challenging_dom

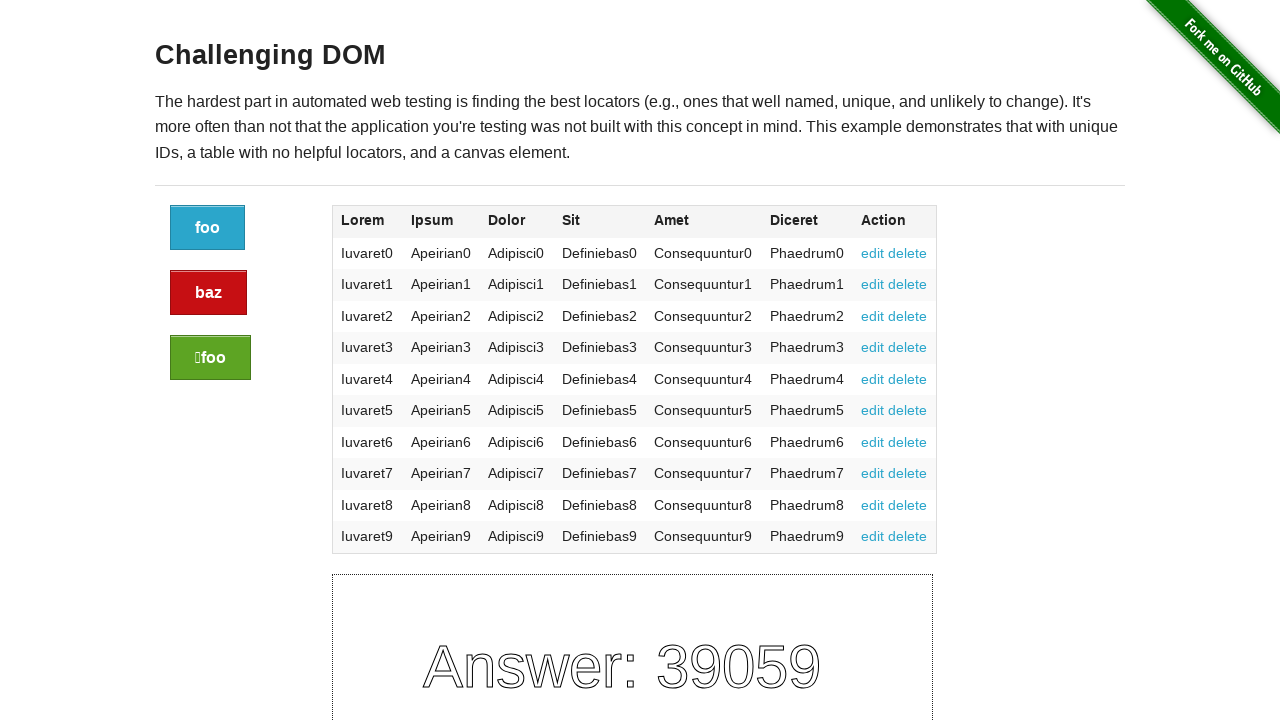

Navigated to the challenging DOM page
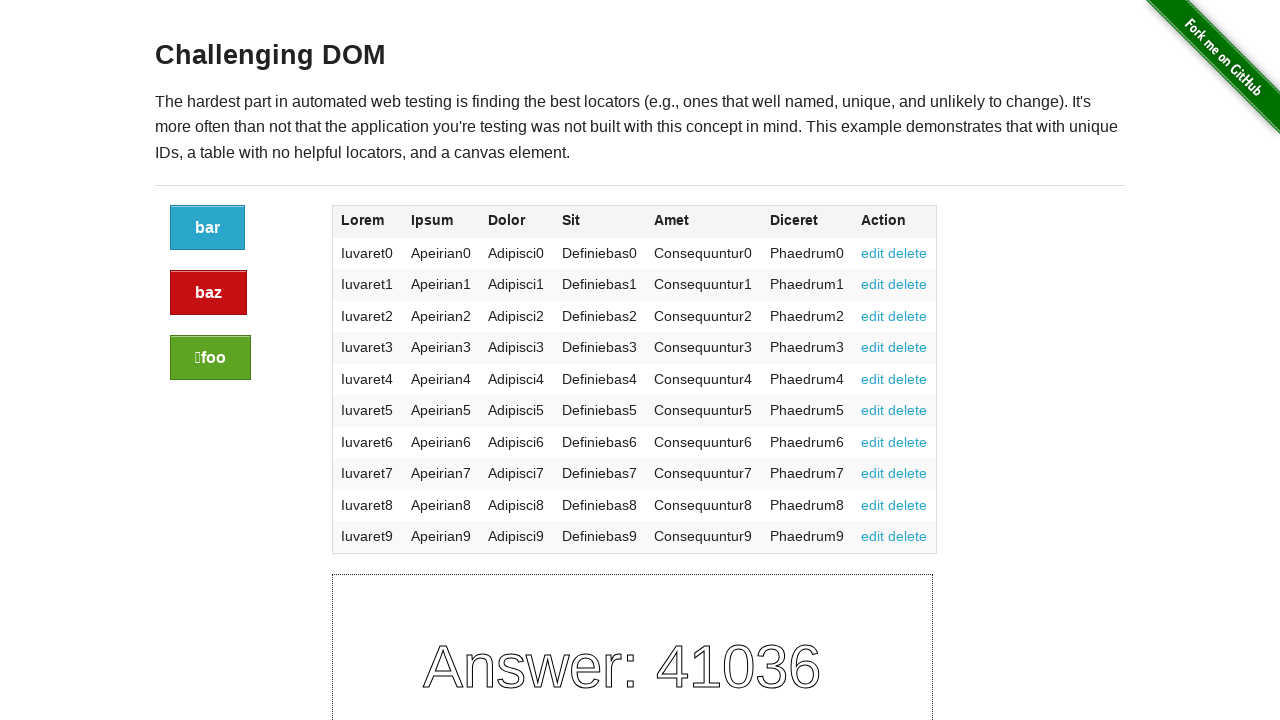

Table element became visible
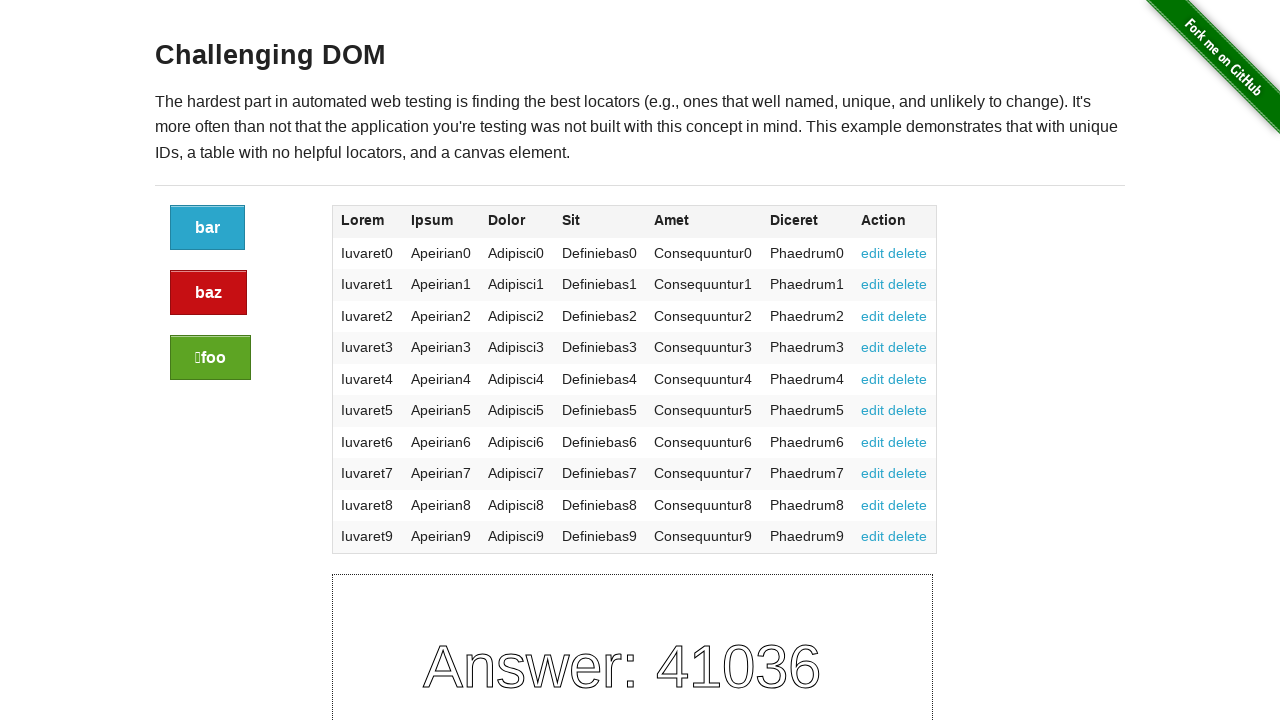

Table body rows loaded
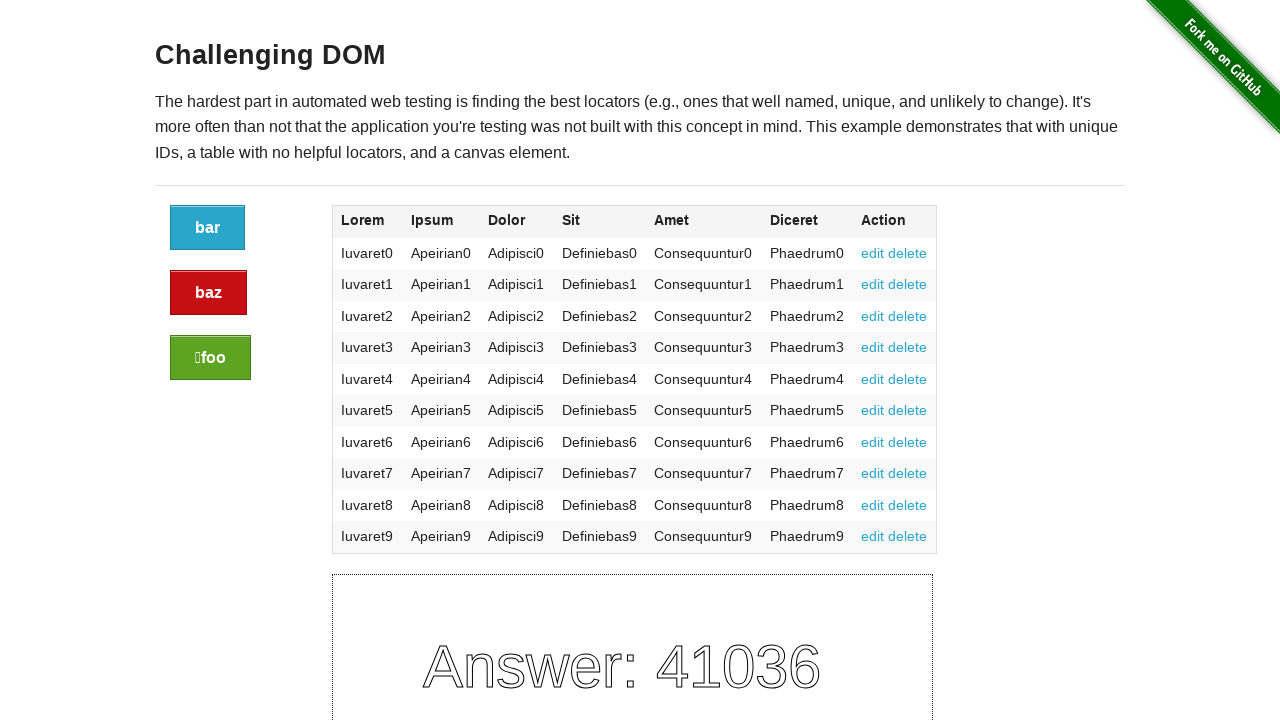

Located the first row of the table
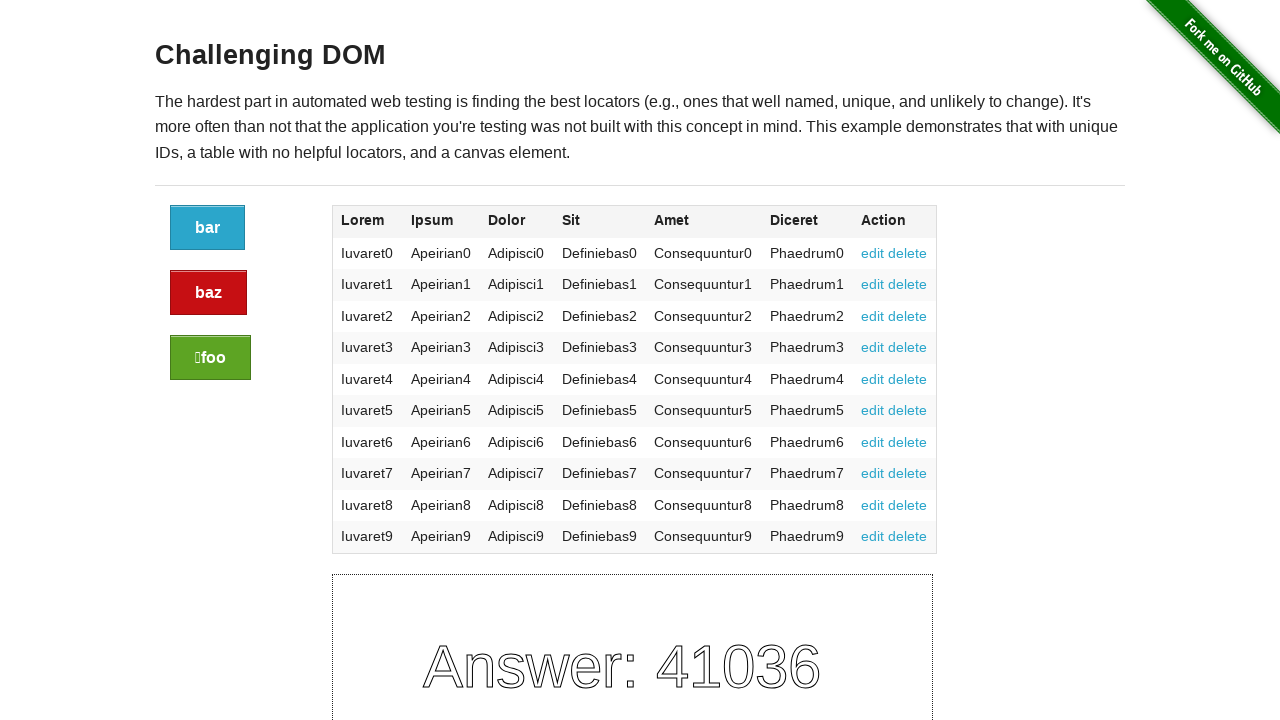

Table body cells became available
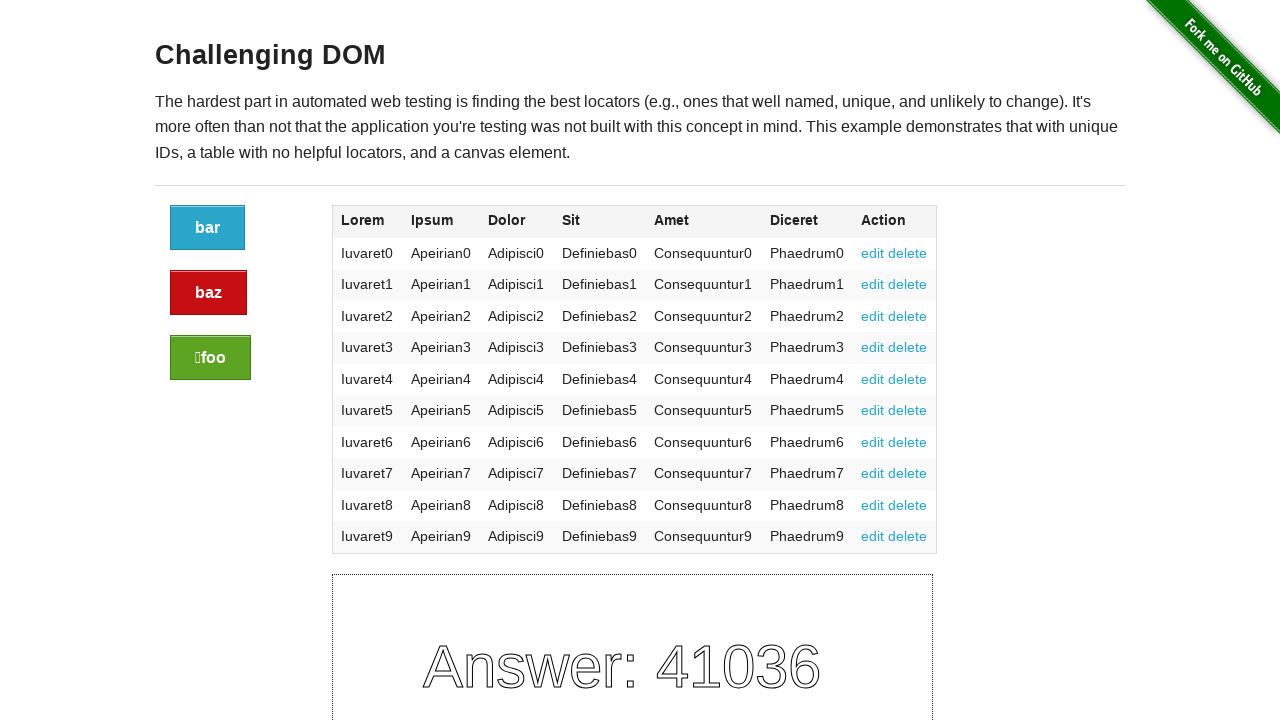

Verified that the first row contains table cells
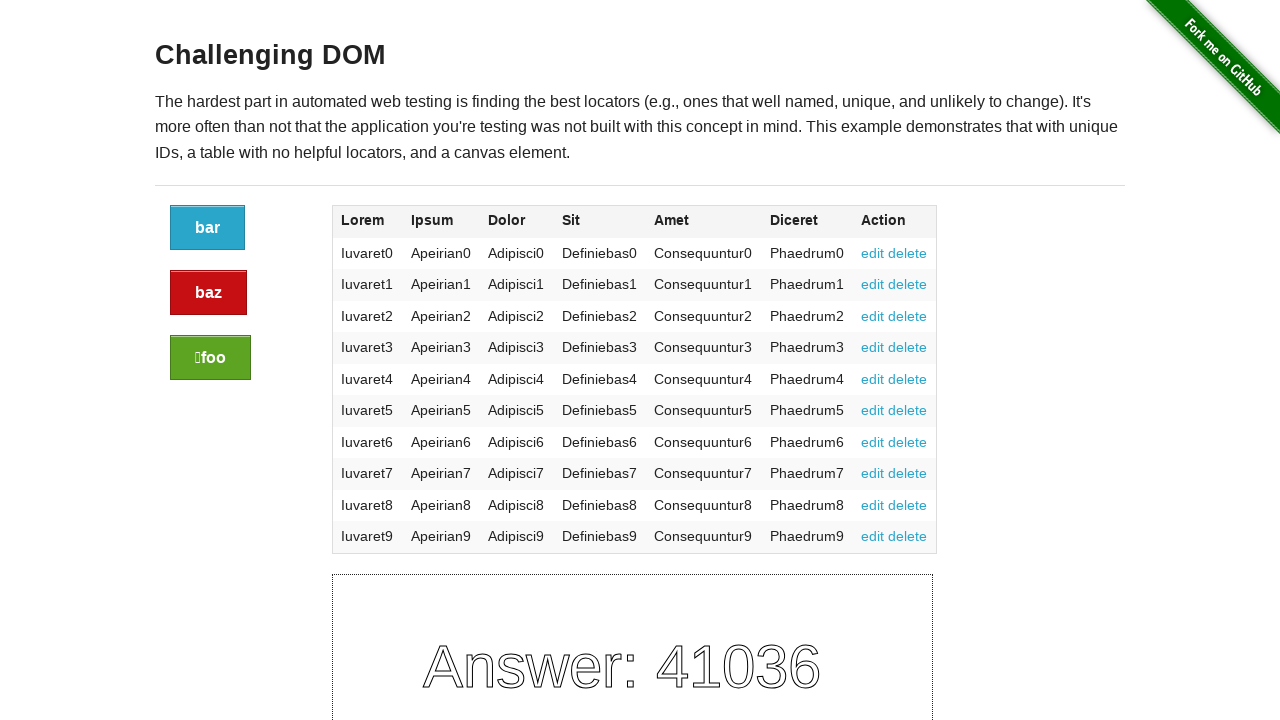

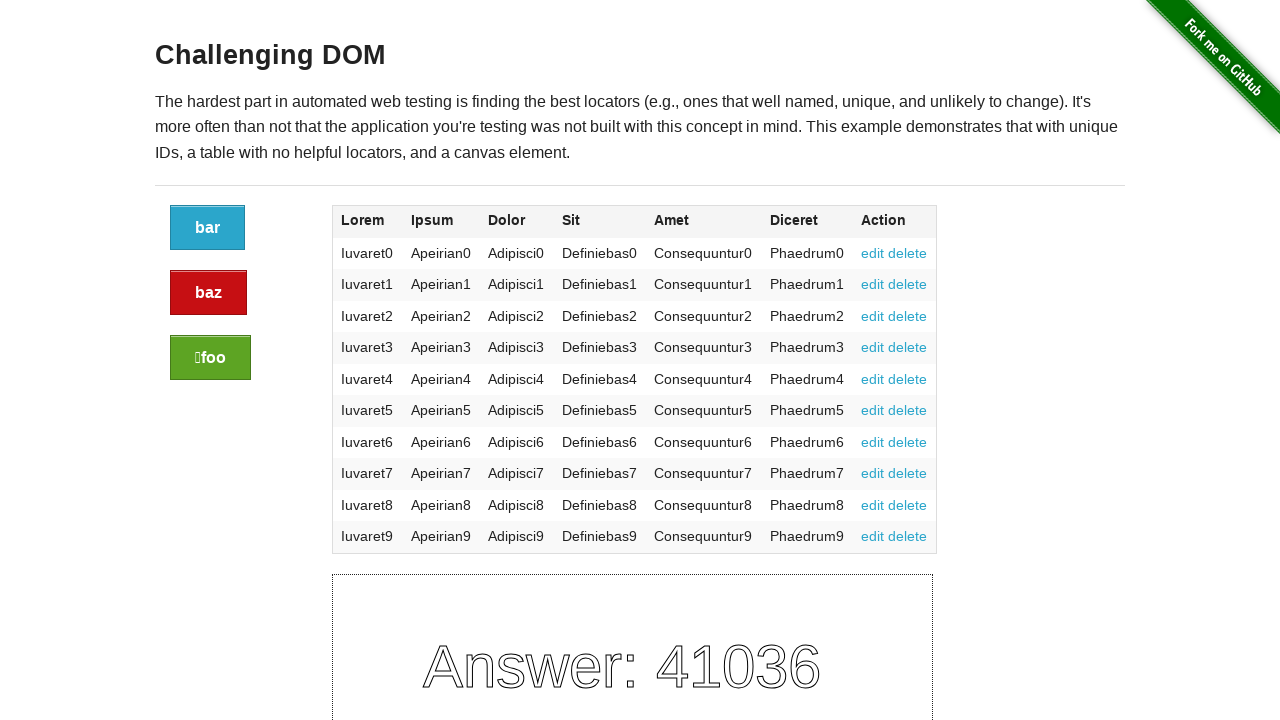